Tests that new todo items are appended to the bottom of the list and counter displays correctly

Starting URL: https://demo.playwright.dev/todomvc

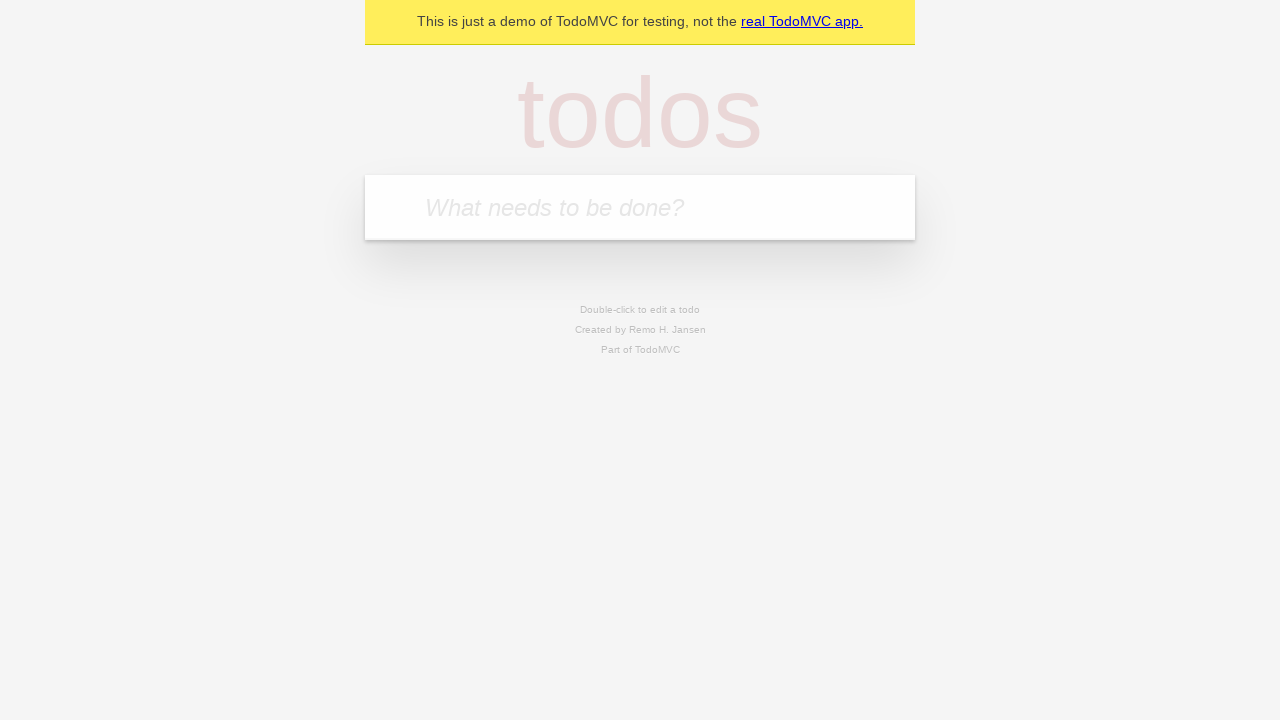

Filled todo input with 'buy some cheese' on internal:attr=[placeholder="What needs to be done?"i]
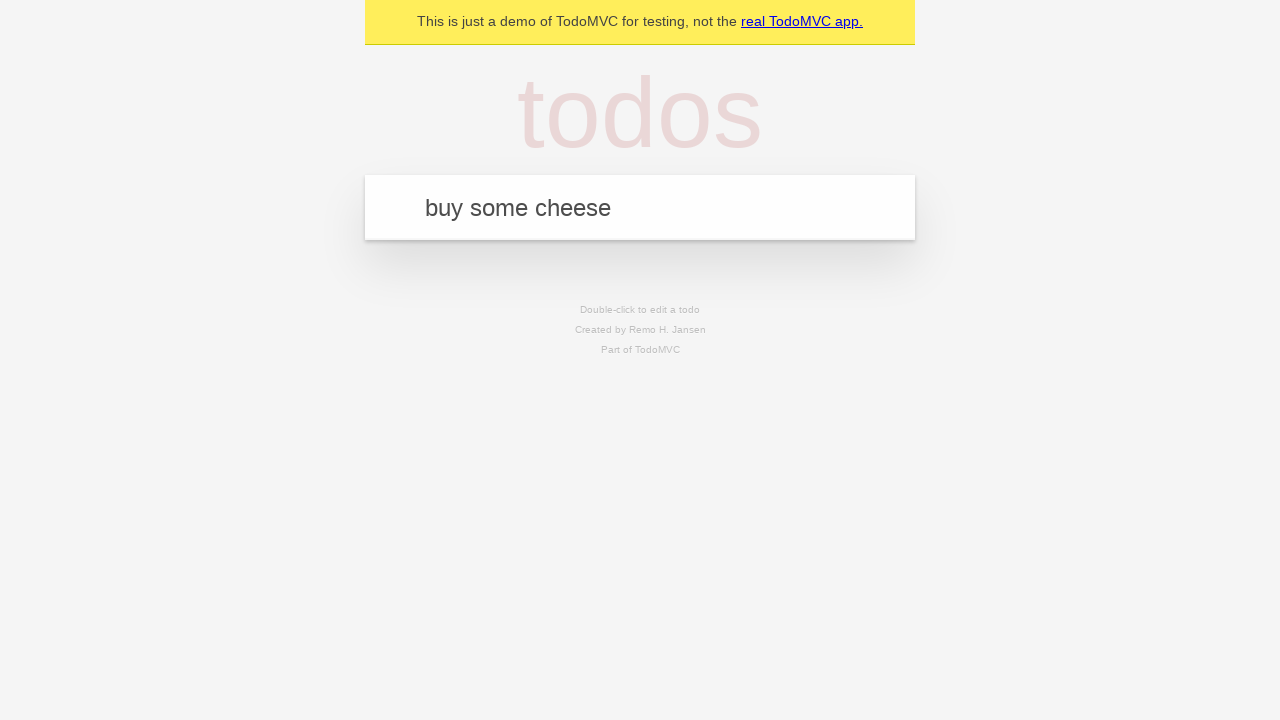

Pressed Enter to add first todo item on internal:attr=[placeholder="What needs to be done?"i]
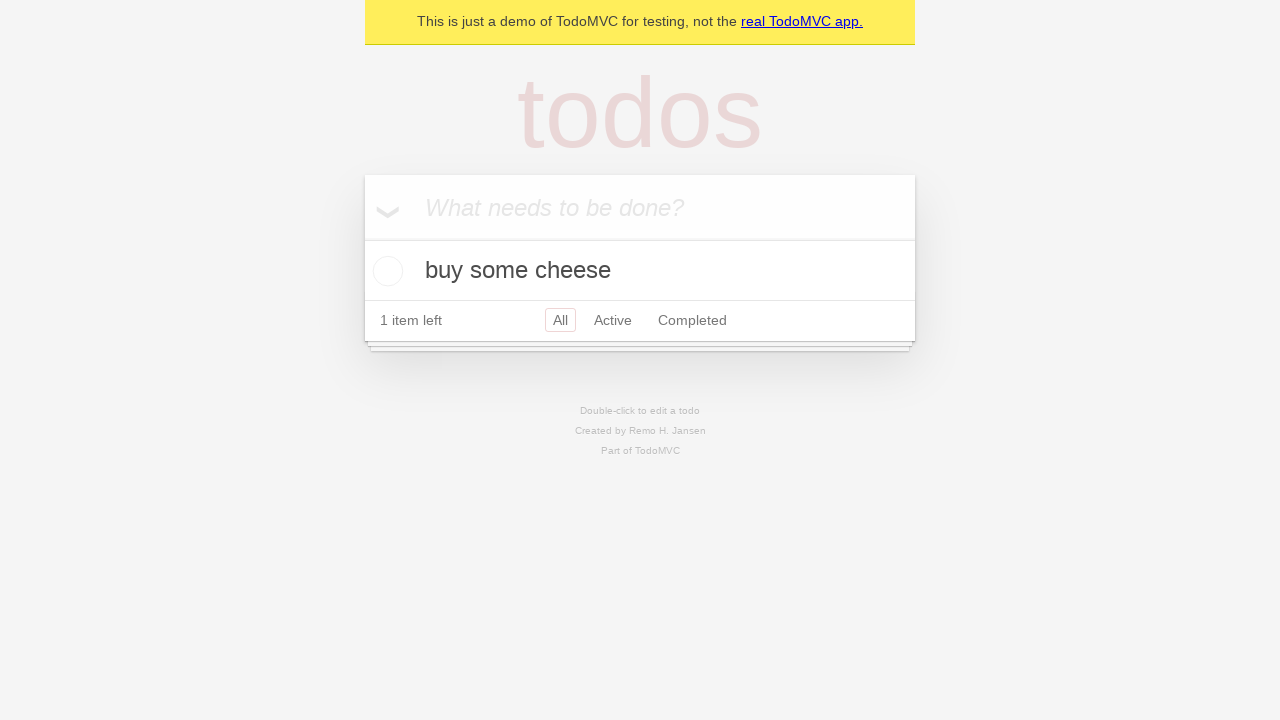

Filled todo input with 'feed the cat' on internal:attr=[placeholder="What needs to be done?"i]
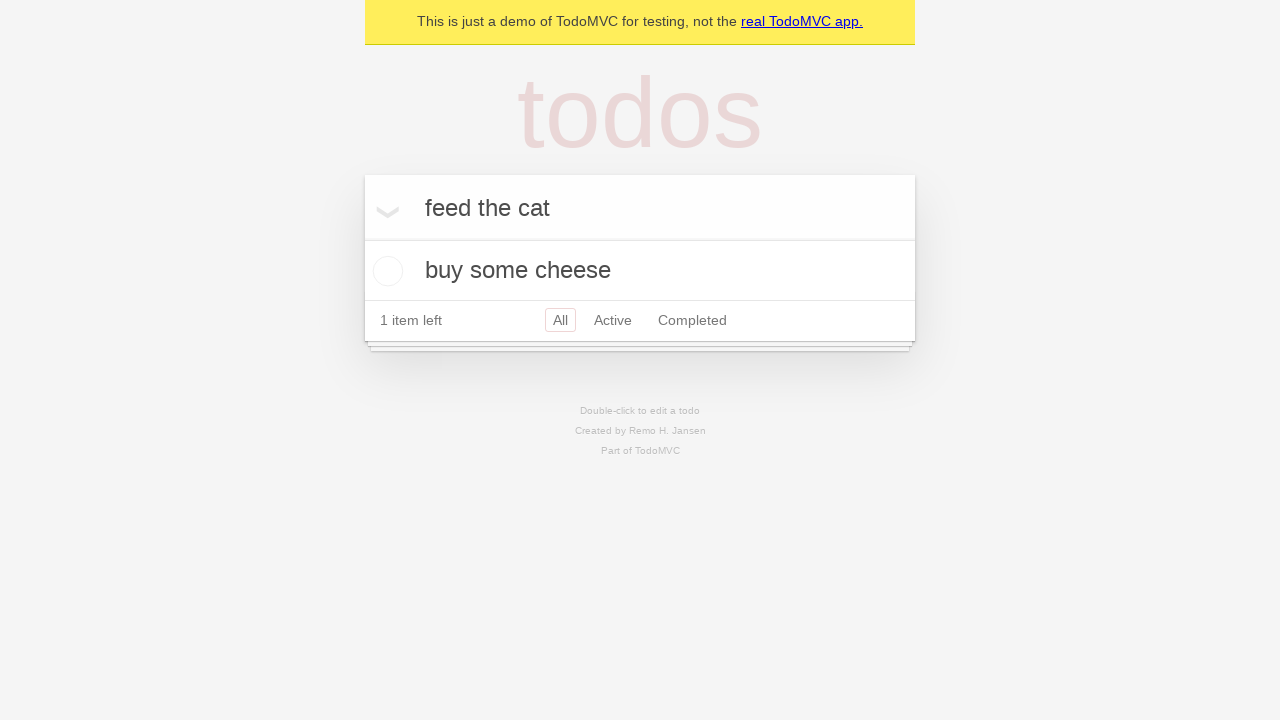

Pressed Enter to add second todo item on internal:attr=[placeholder="What needs to be done?"i]
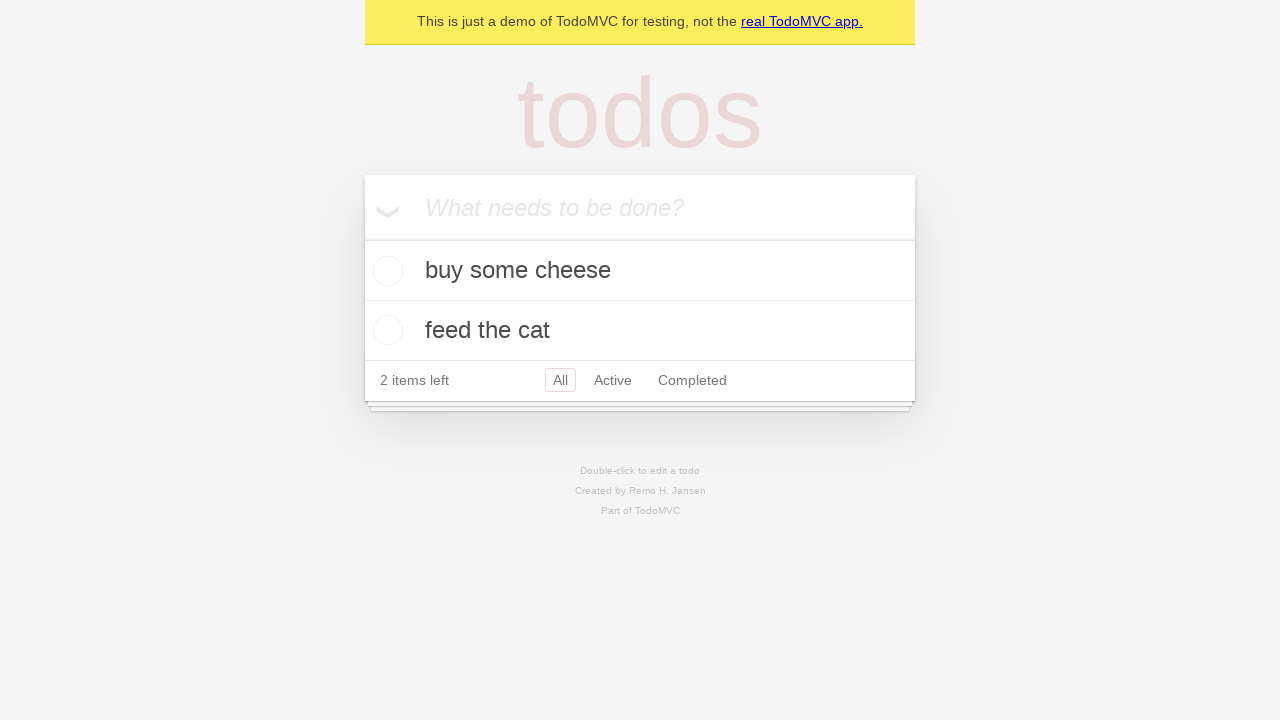

Filled todo input with 'book a doctors appointment' on internal:attr=[placeholder="What needs to be done?"i]
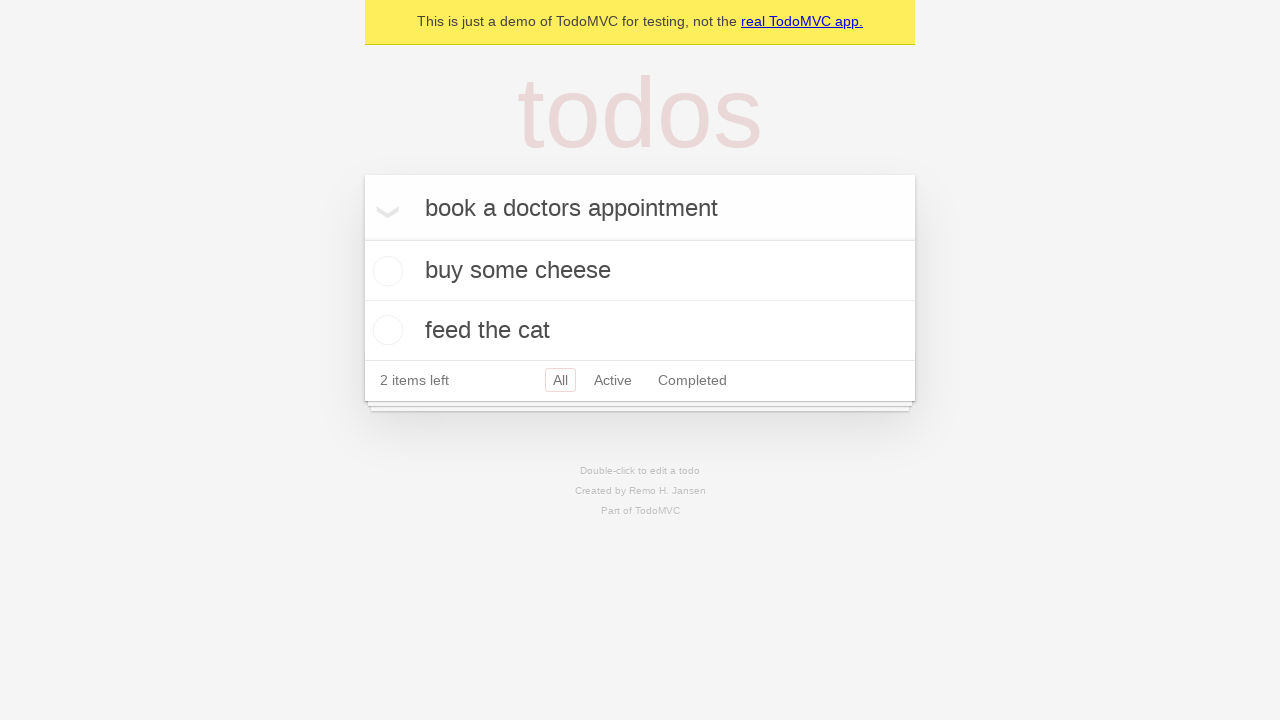

Pressed Enter to add third todo item on internal:attr=[placeholder="What needs to be done?"i]
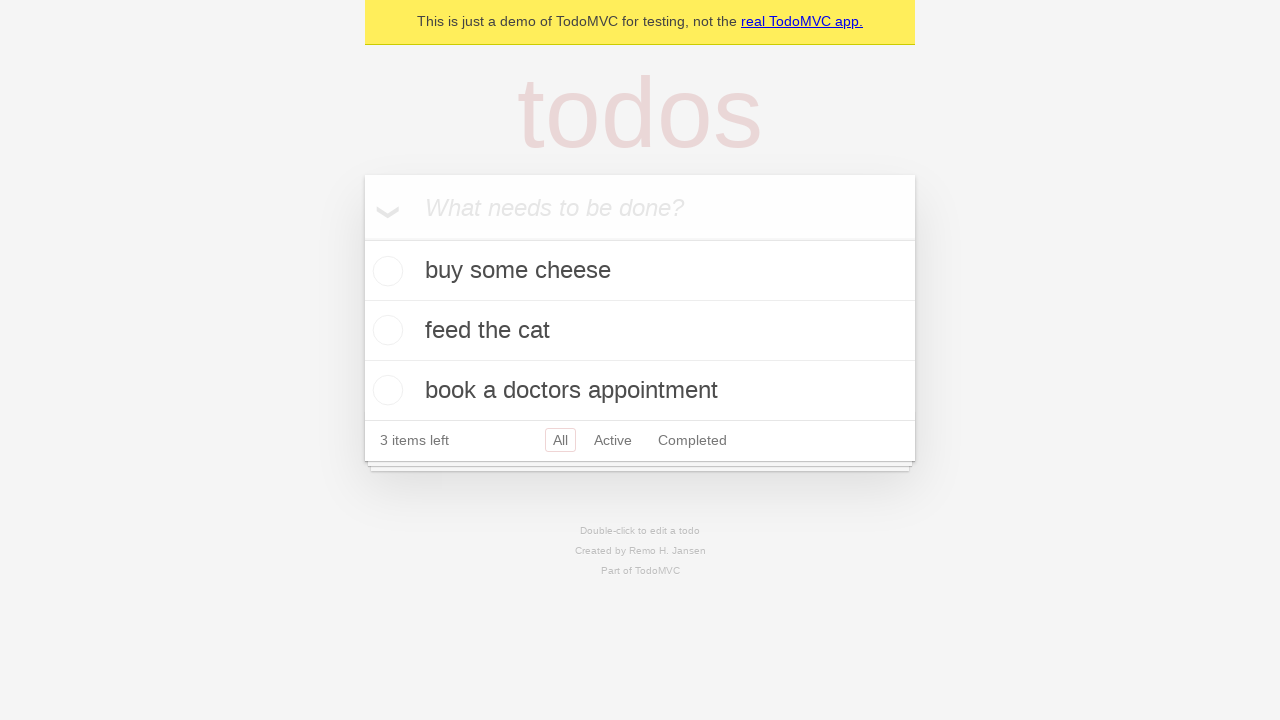

Verified that 3 items are shown in the counter
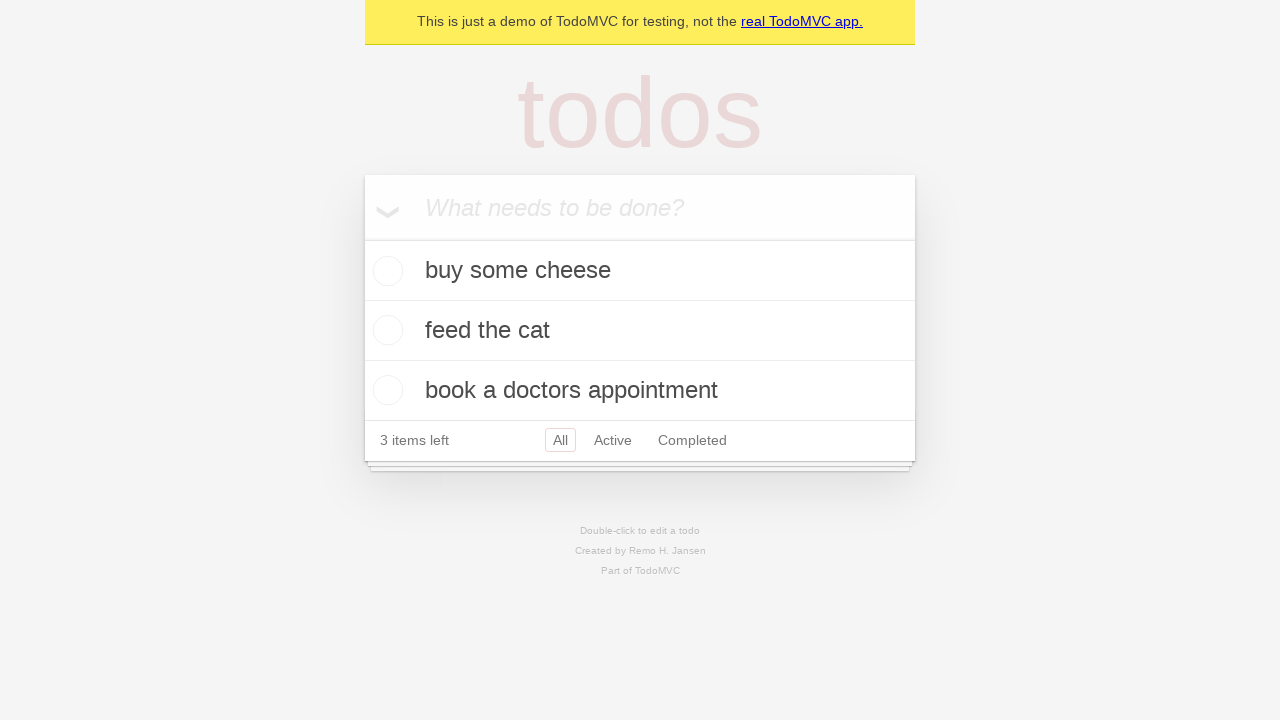

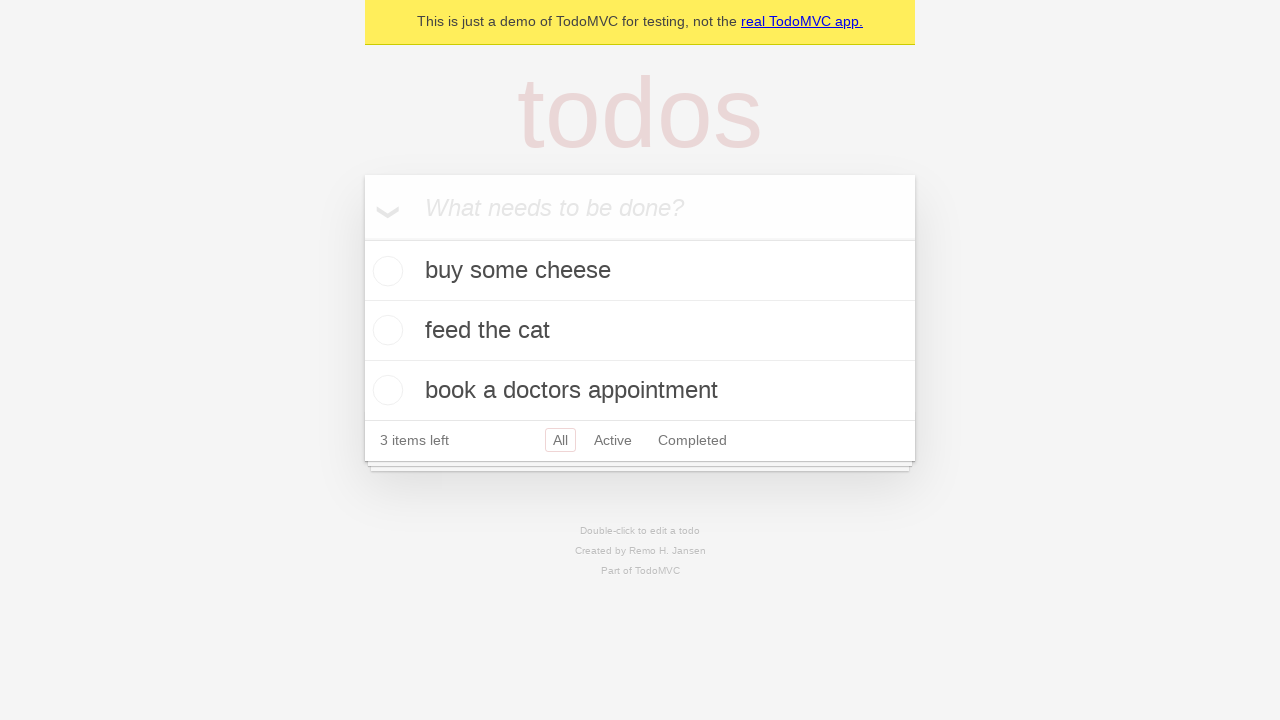